Navigates to Demoblaze website and verifies that the category navigation menu items (CATEGORIES, Phones, Laptops, Monitors) are displayed and enabled

Starting URL: https://www.demoblaze.com/

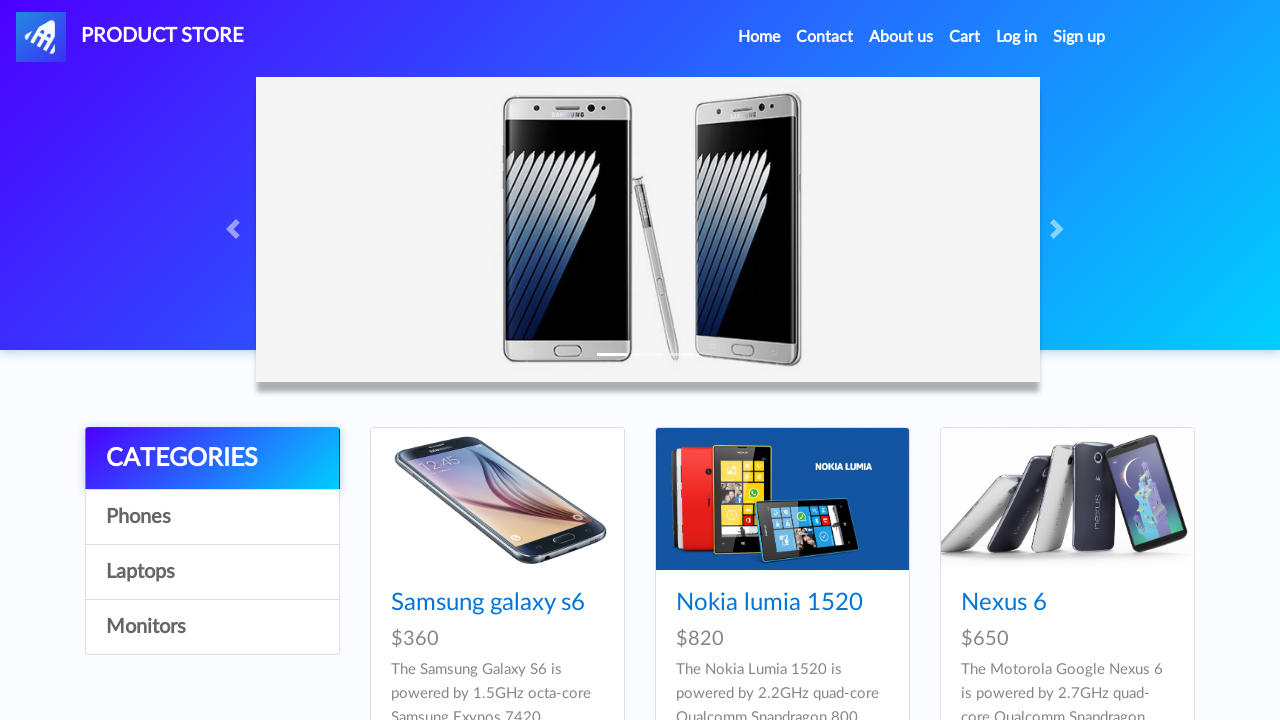

Waited for category navigation menu to load
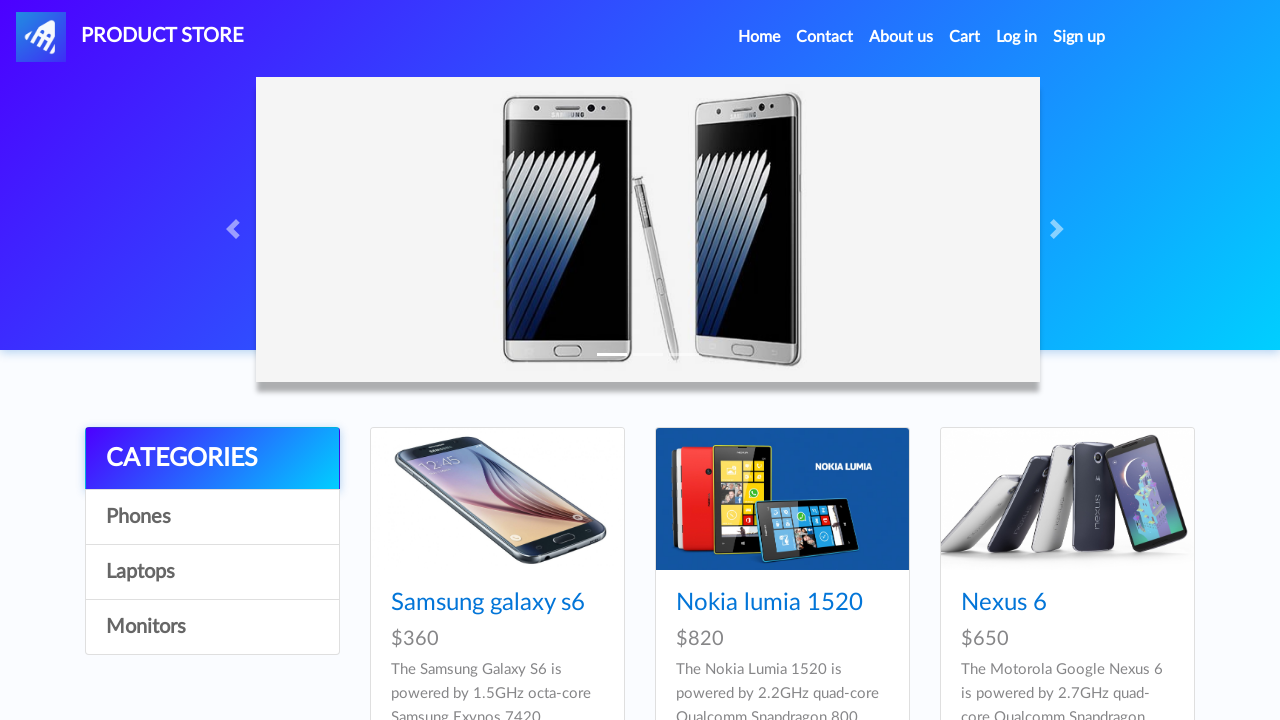

Located all category navigation elements
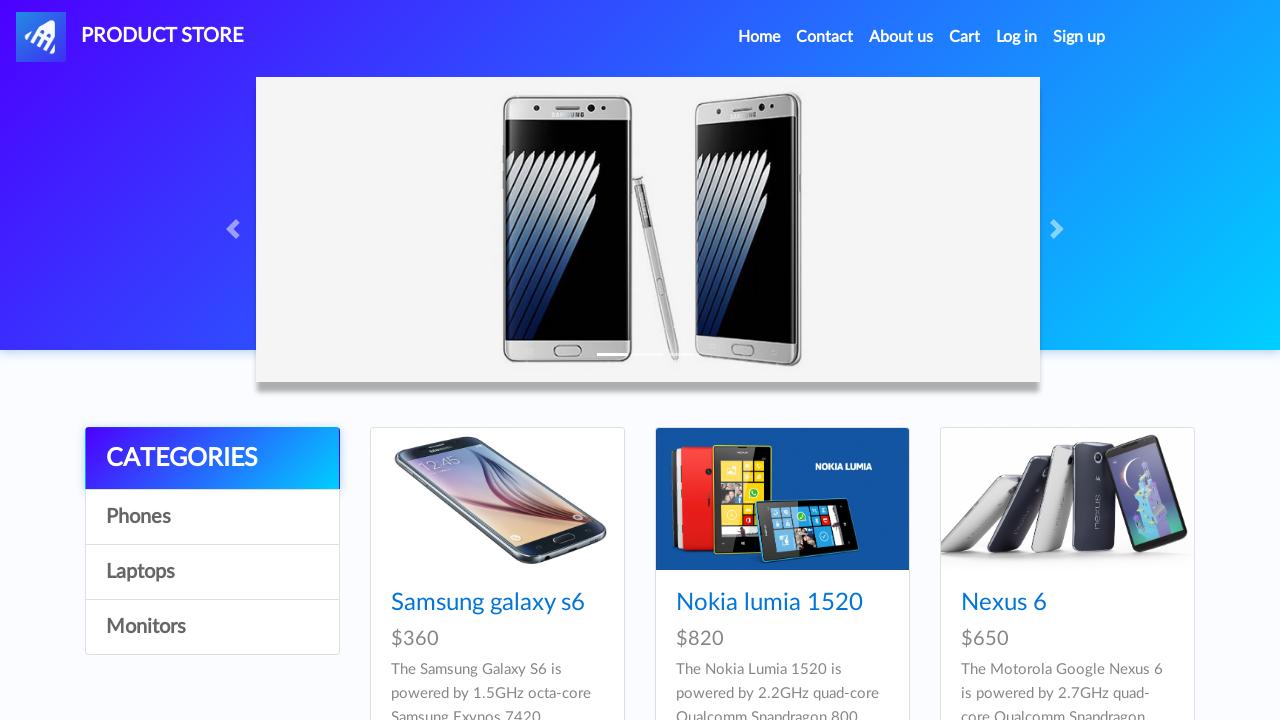

Found 4 category elements in the navigation menu
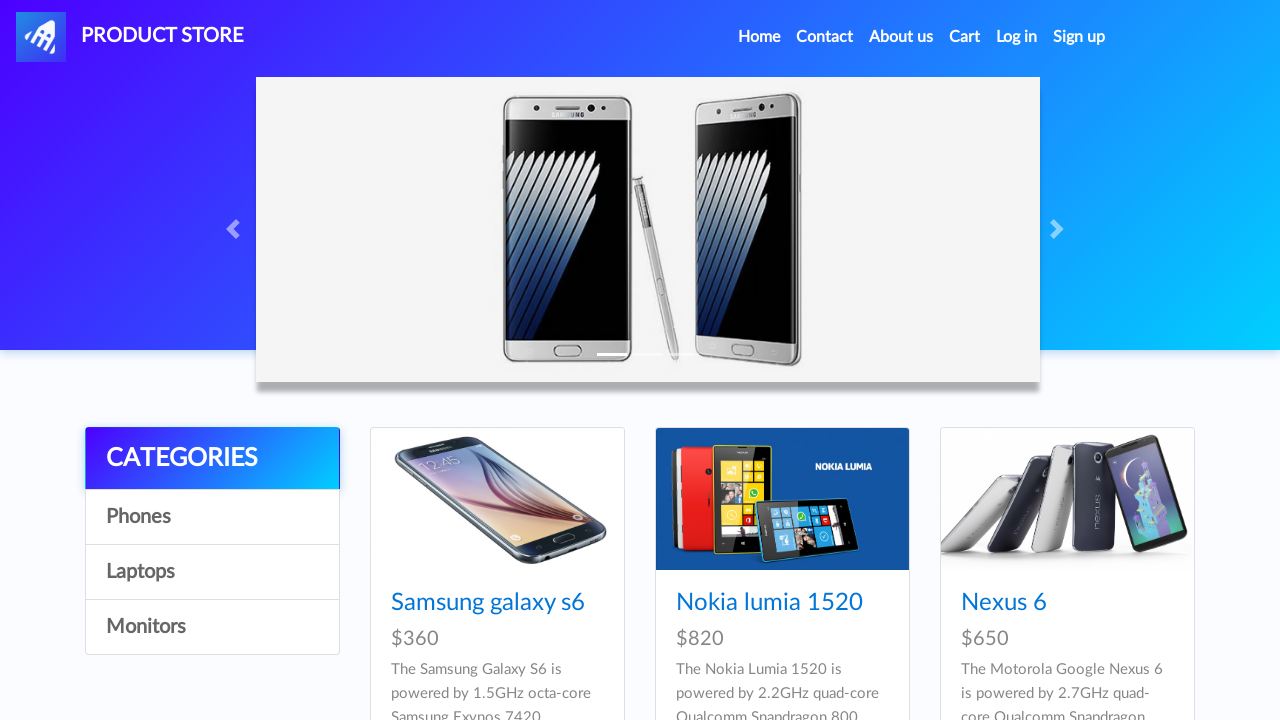

Retrieved text content from category 0: 'CATEGORIES'
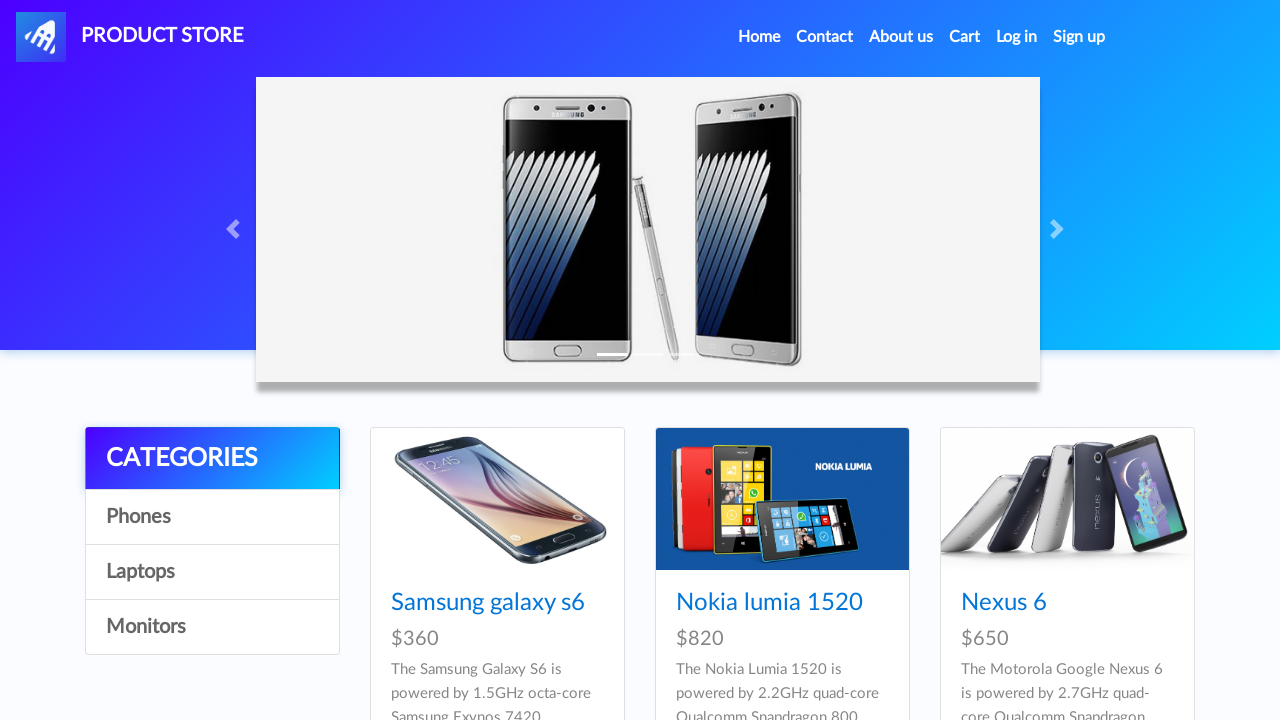

Verified category 0 is visible: True
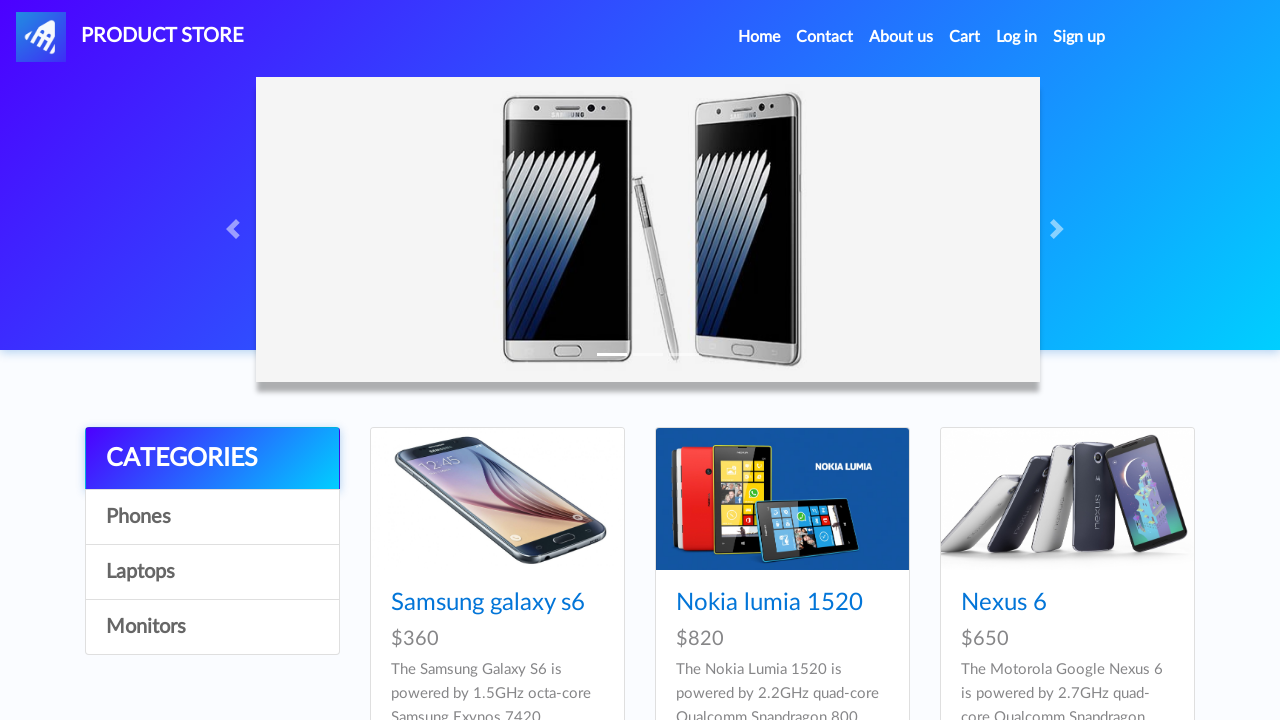

Verified category 0 is enabled: True
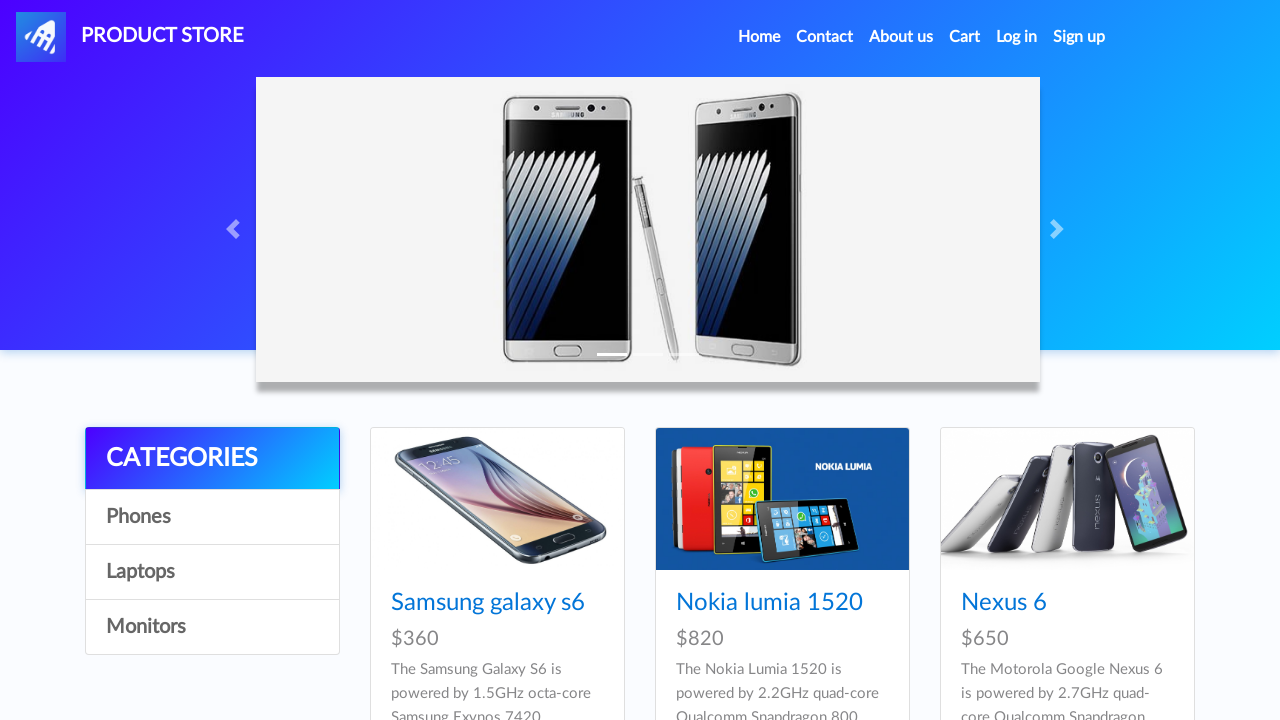

Verified category 0 text matches expected 'CATEGORIES': True
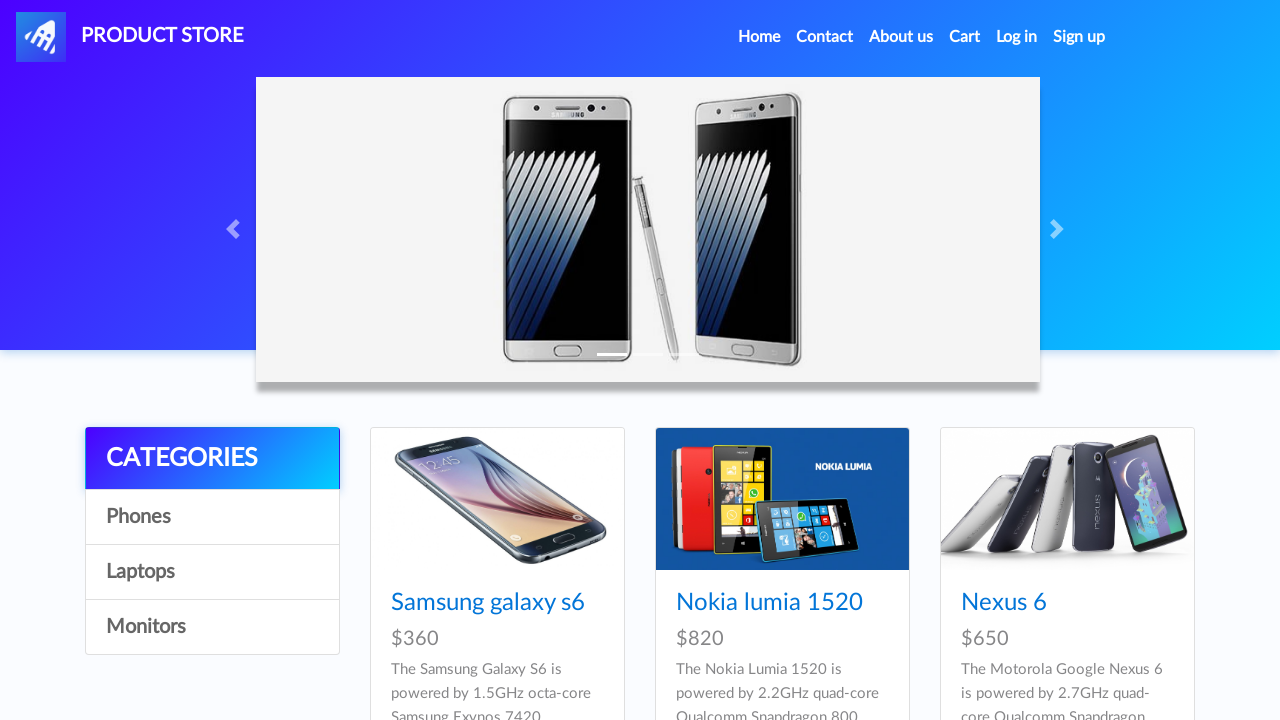

Retrieved text content from category 1: 'Phones'
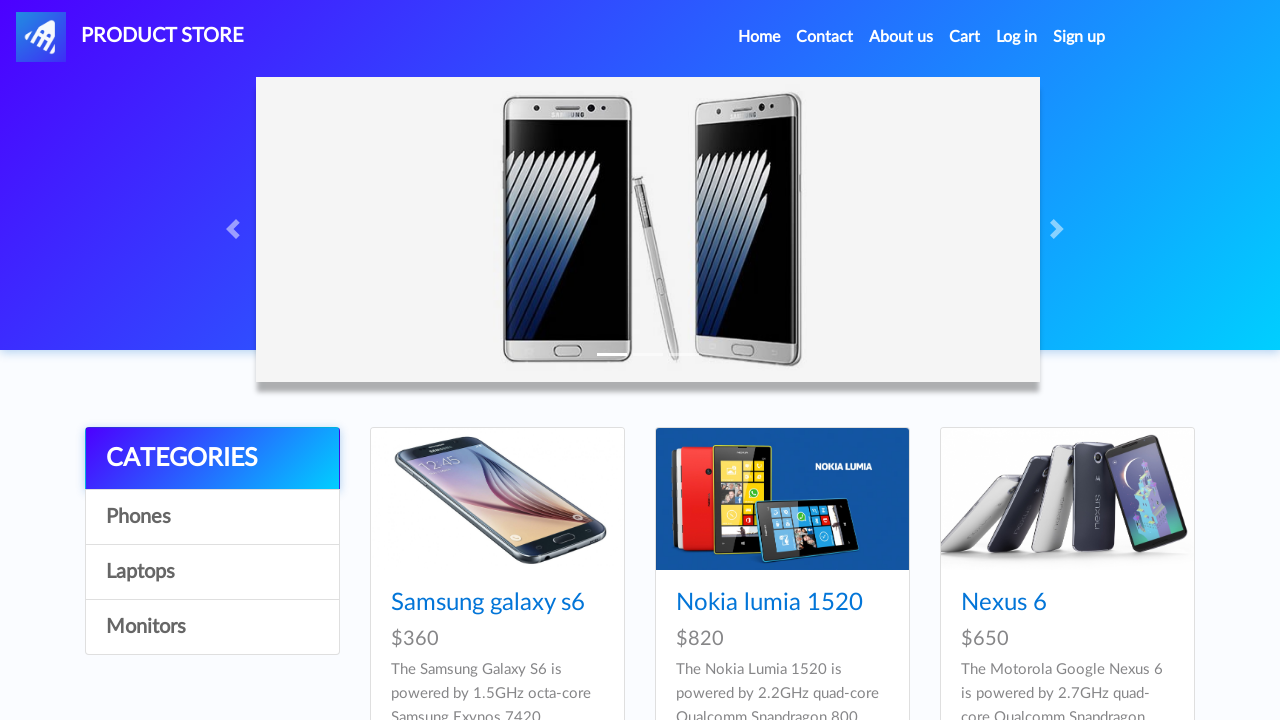

Verified category 1 is visible: True
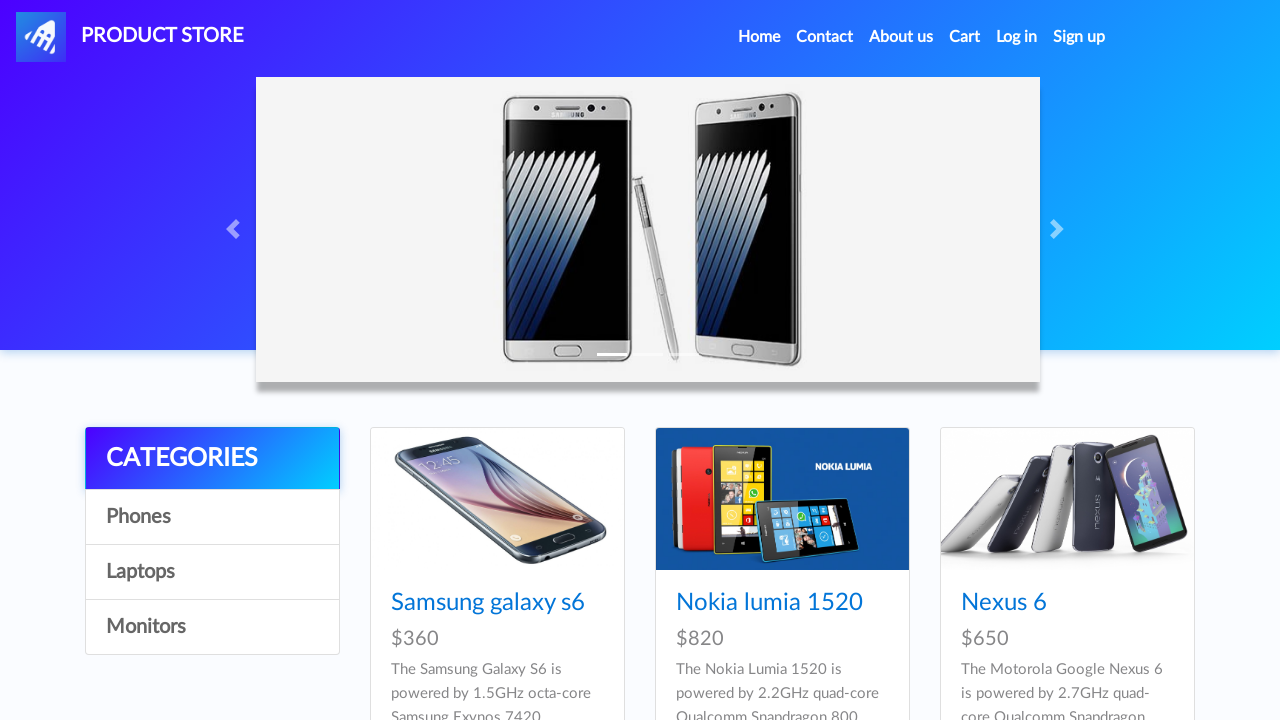

Verified category 1 is enabled: True
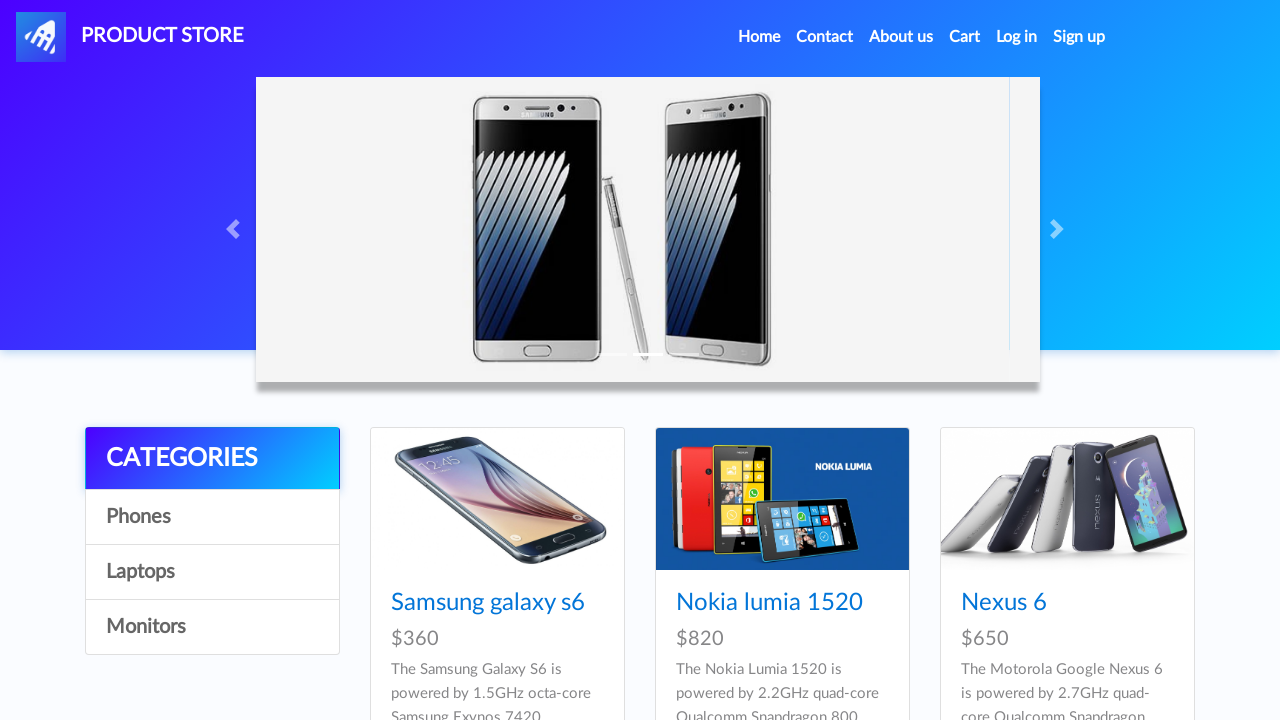

Verified category 1 text matches expected 'Phones': True
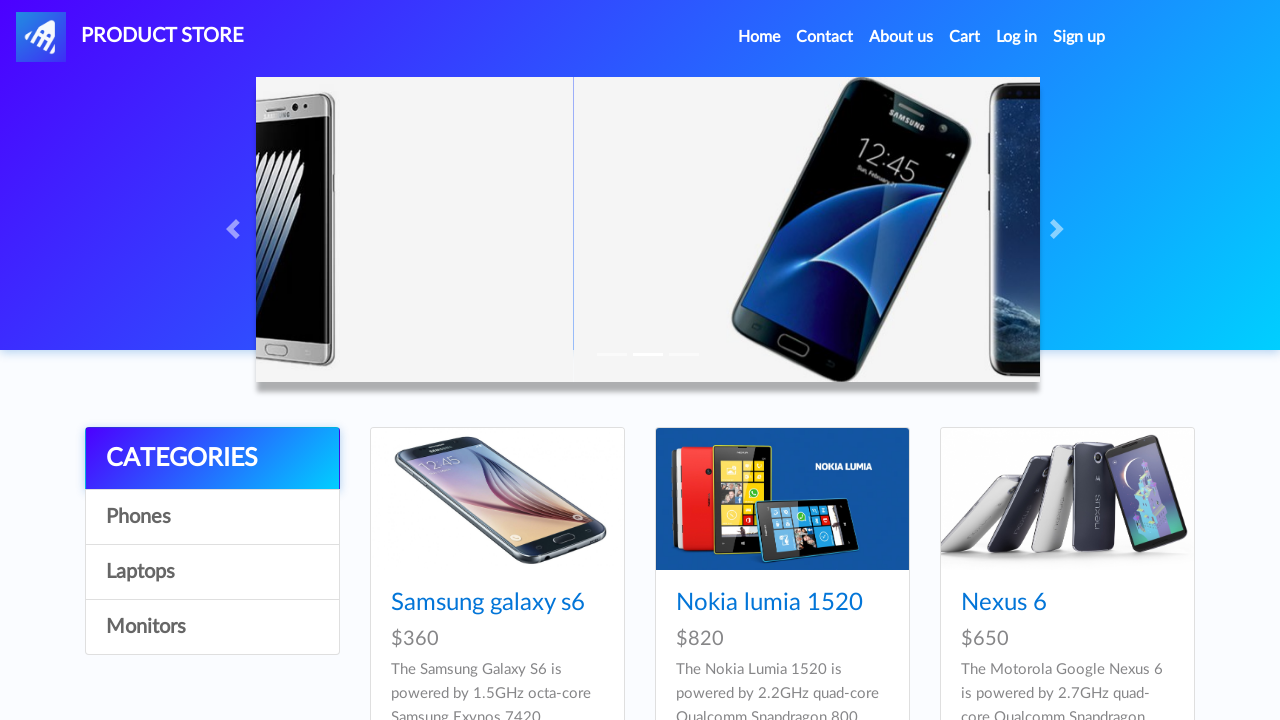

Retrieved text content from category 2: 'Laptops'
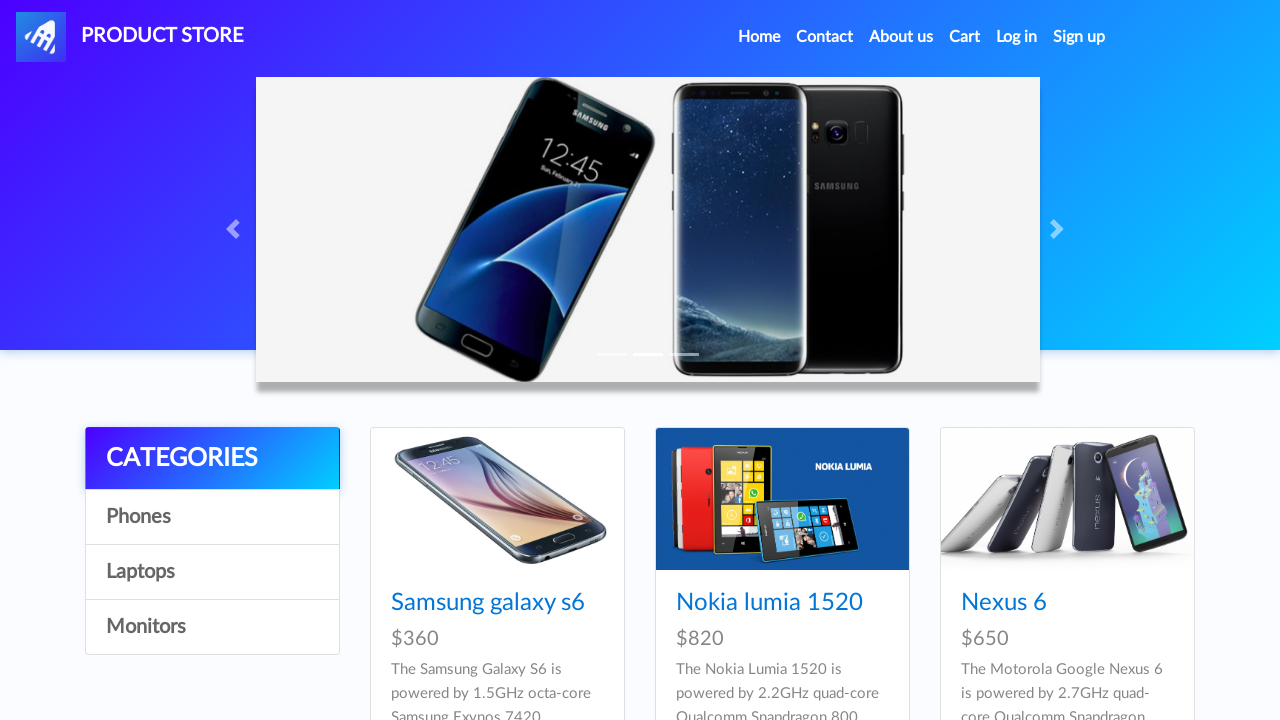

Verified category 2 is visible: True
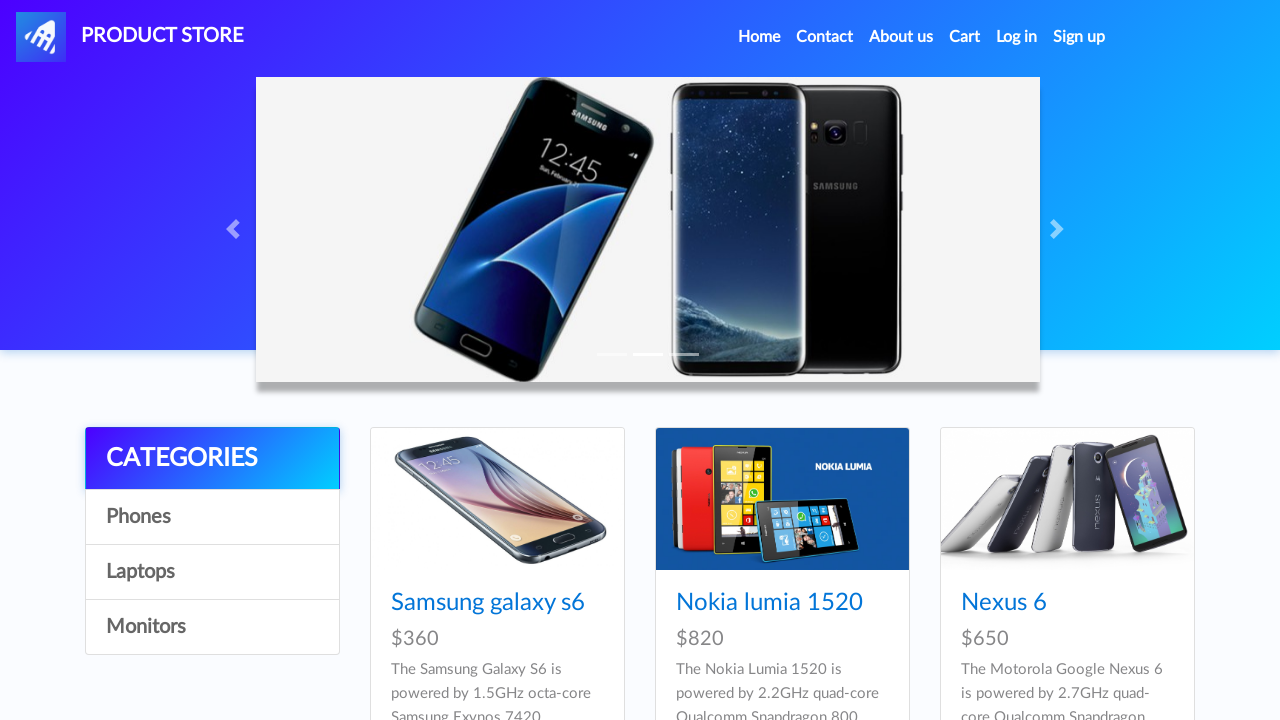

Verified category 2 is enabled: True
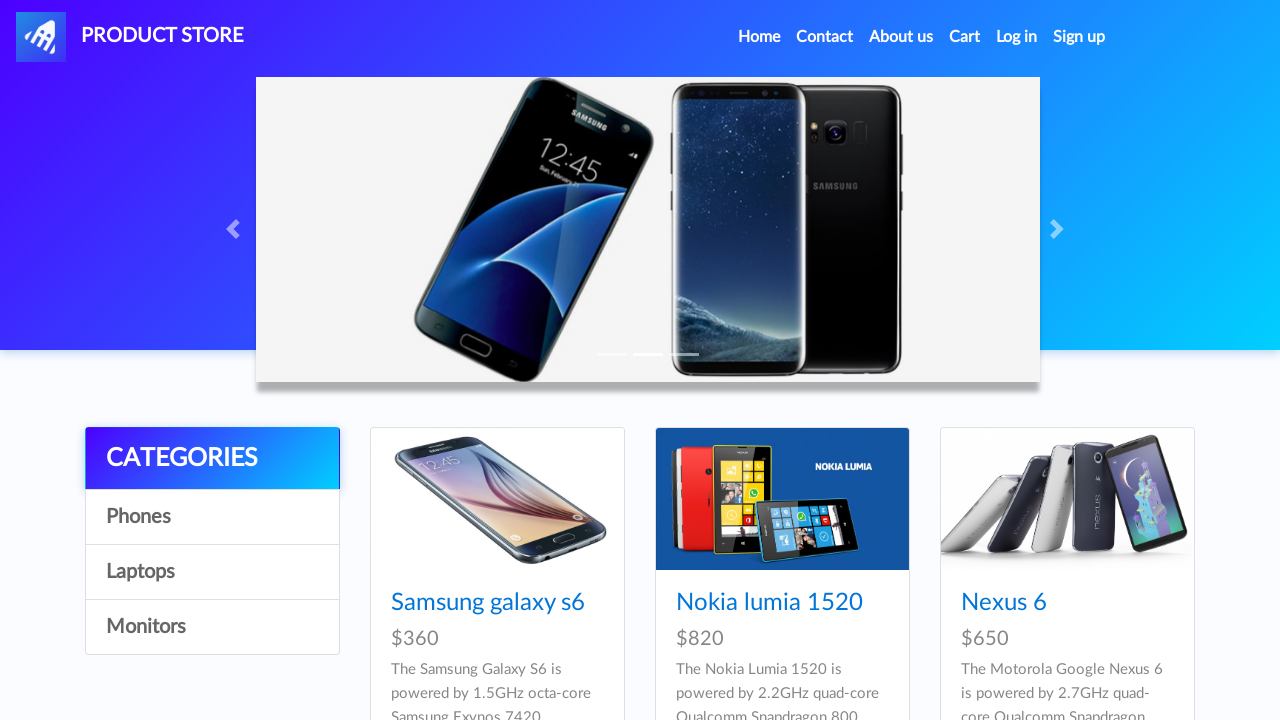

Verified category 2 text matches expected 'Laptops': True
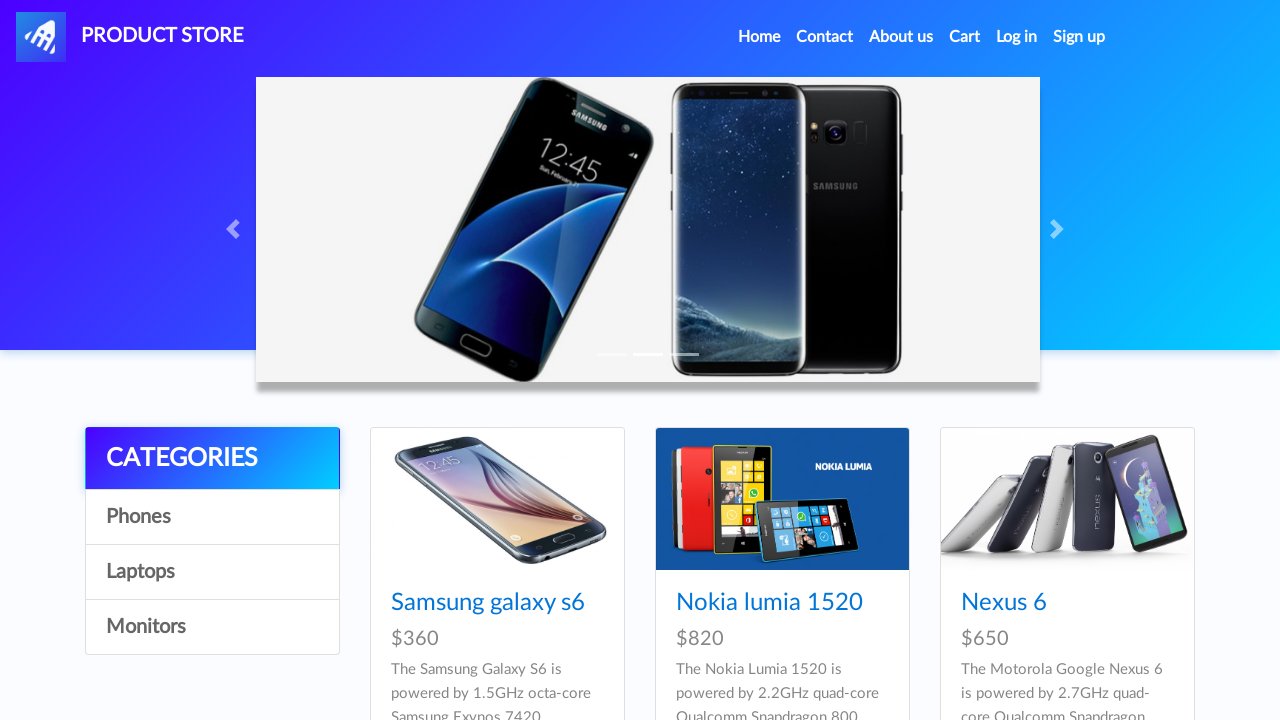

Retrieved text content from category 3: 'Monitors'
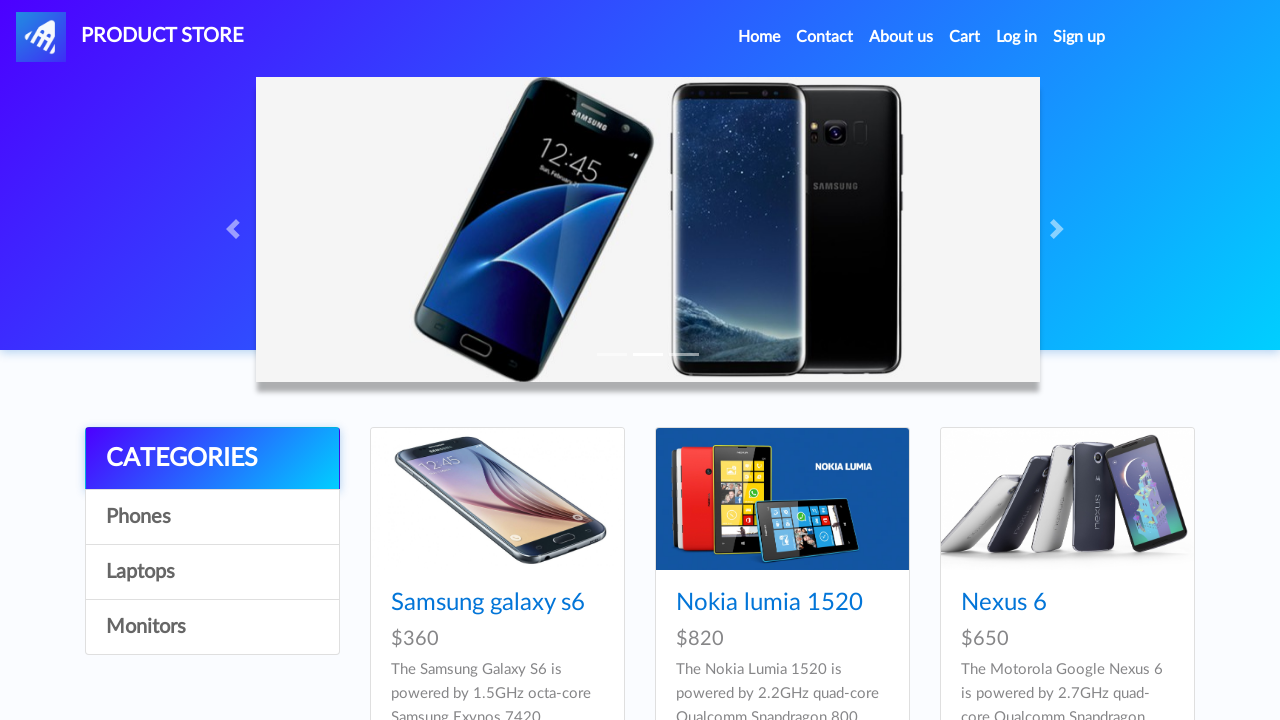

Verified category 3 is visible: True
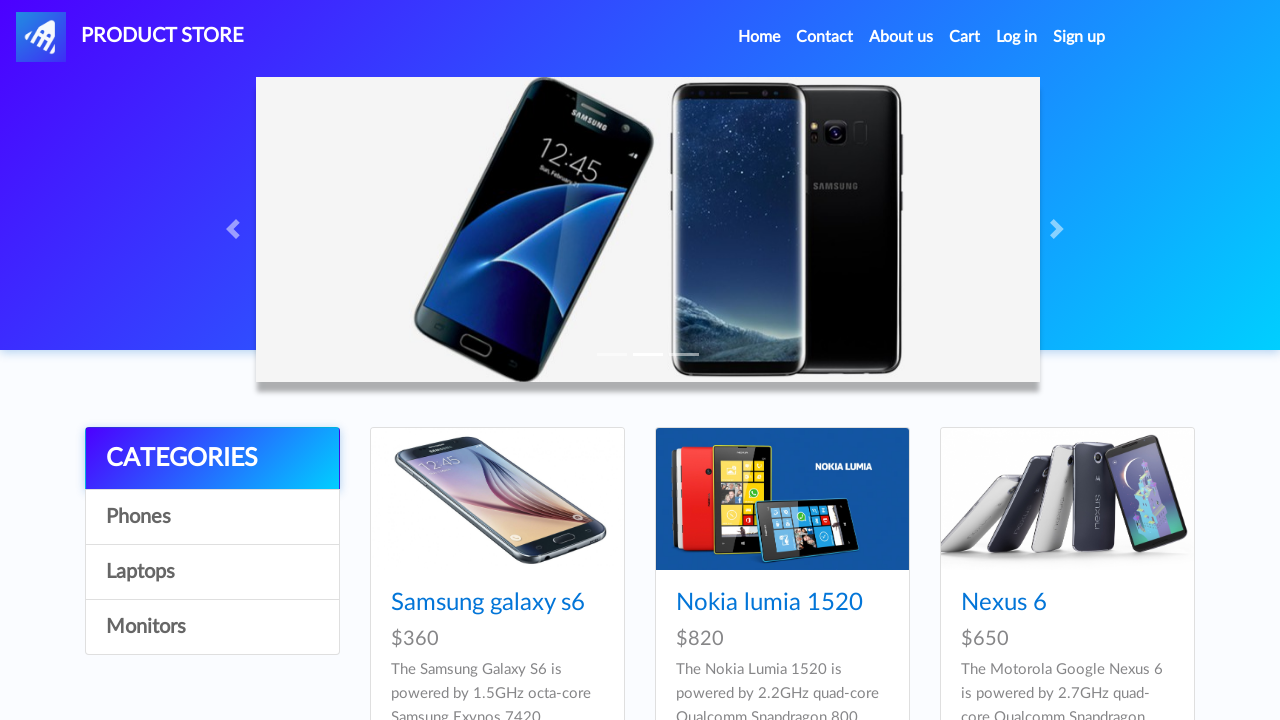

Verified category 3 is enabled: True
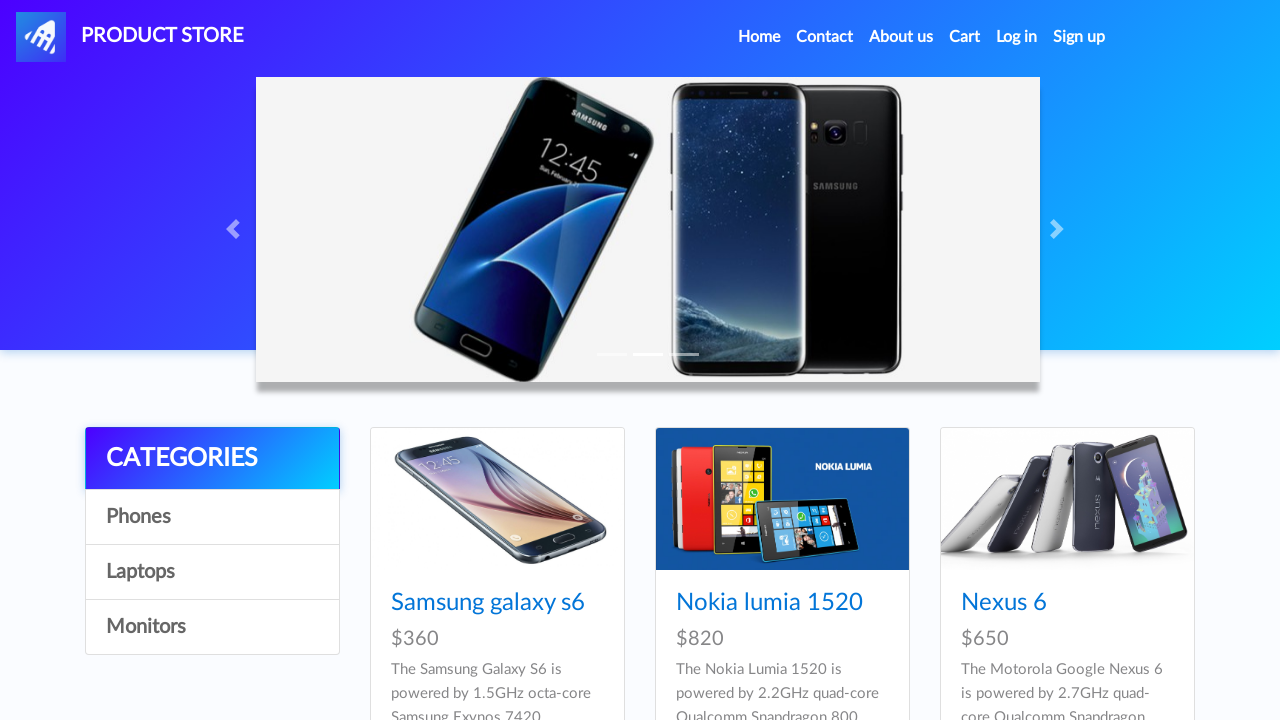

Verified category 3 text matches expected 'Monitors': True
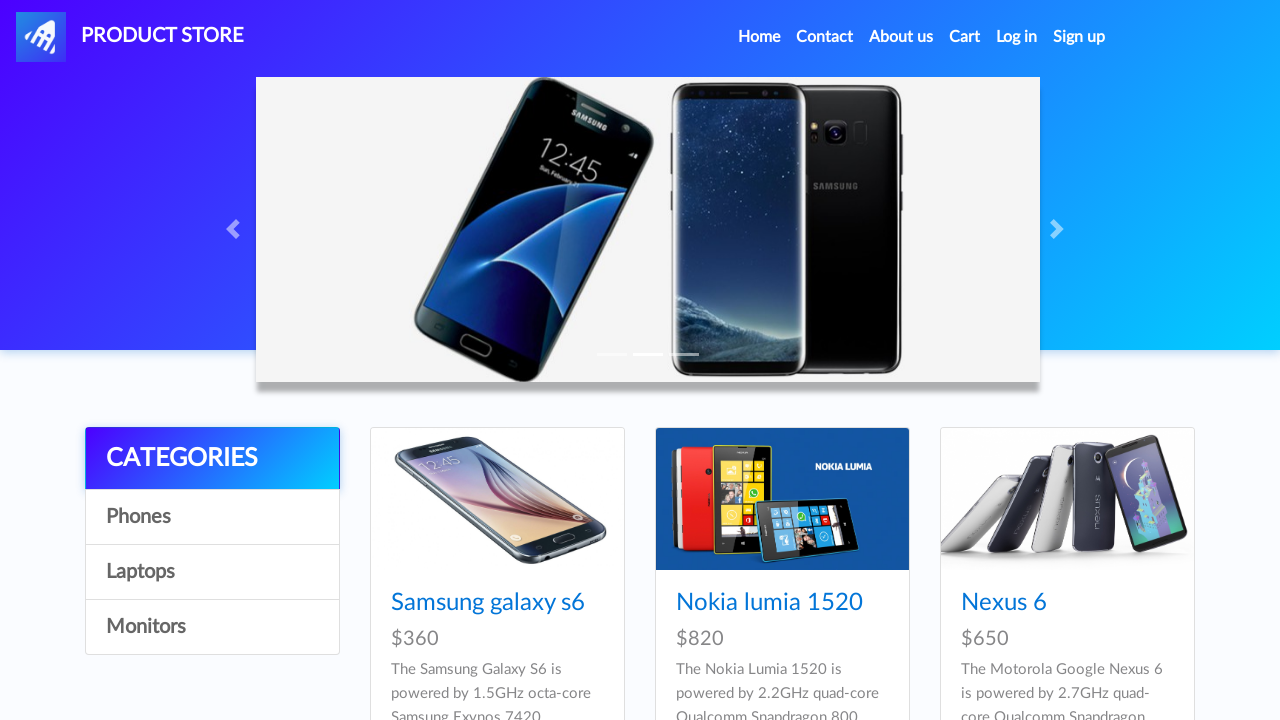

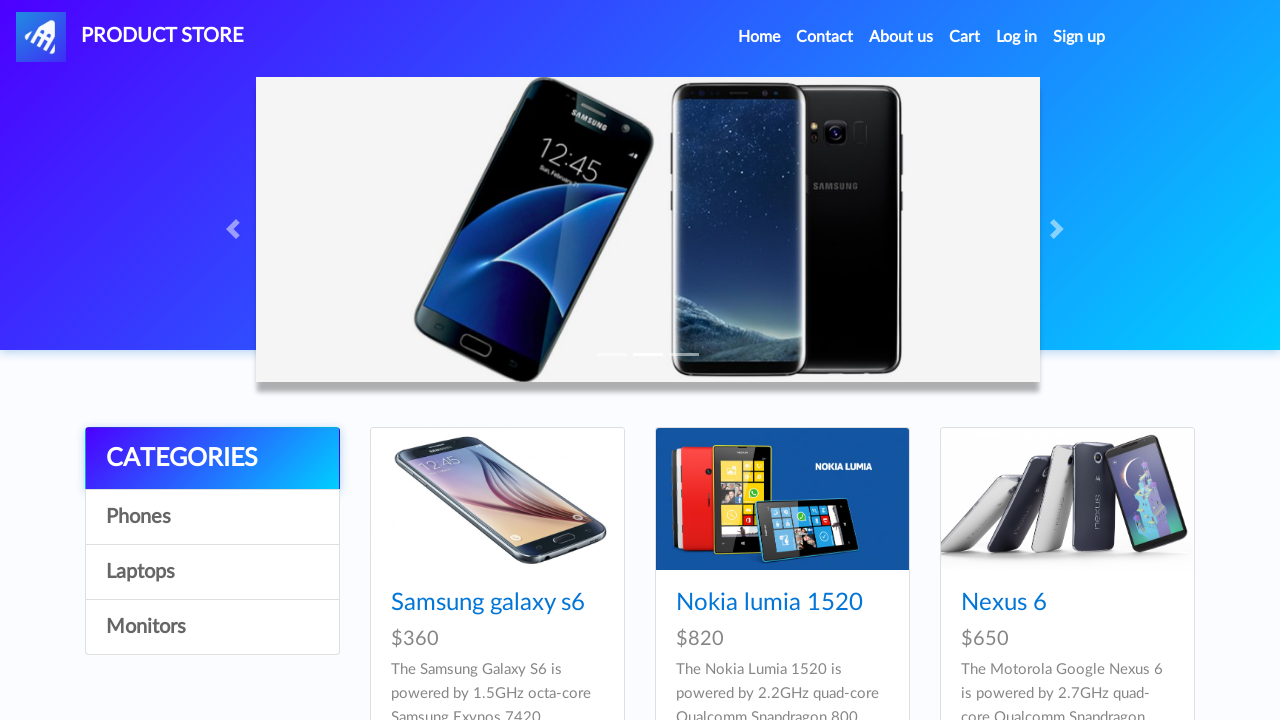